Tests the full star rating component by clicking on a star (rating 4) and verifying the displayed rating text shows "good"

Starting URL: https://test-with-me-app.vercel.app/learning/web-elements/components/rating

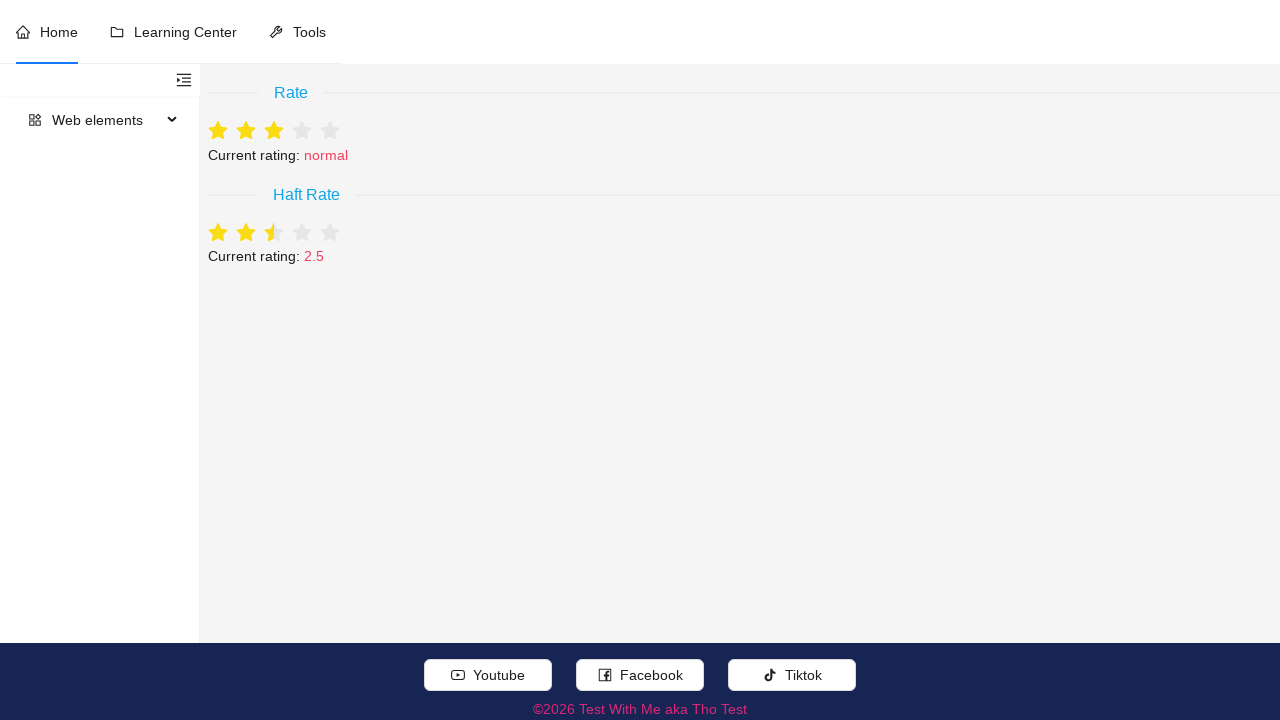

Verified page title is 'Test With Me aka Tho Test'
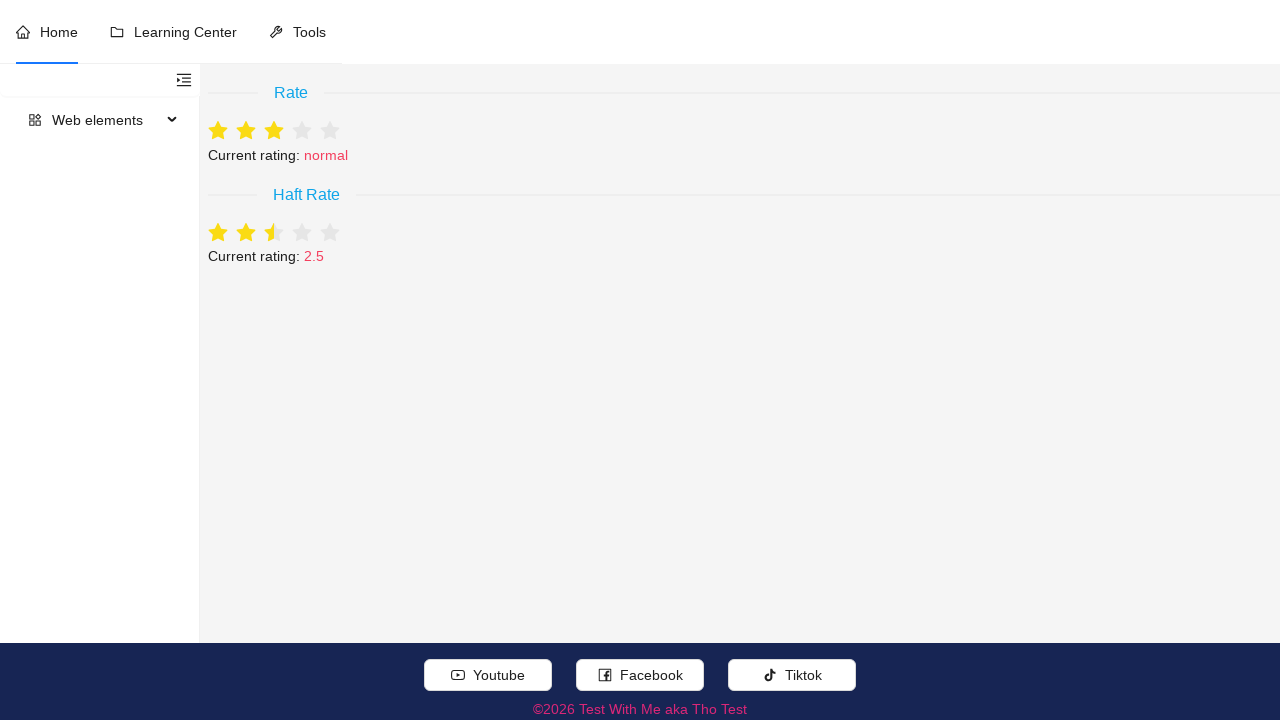

Rate label became visible
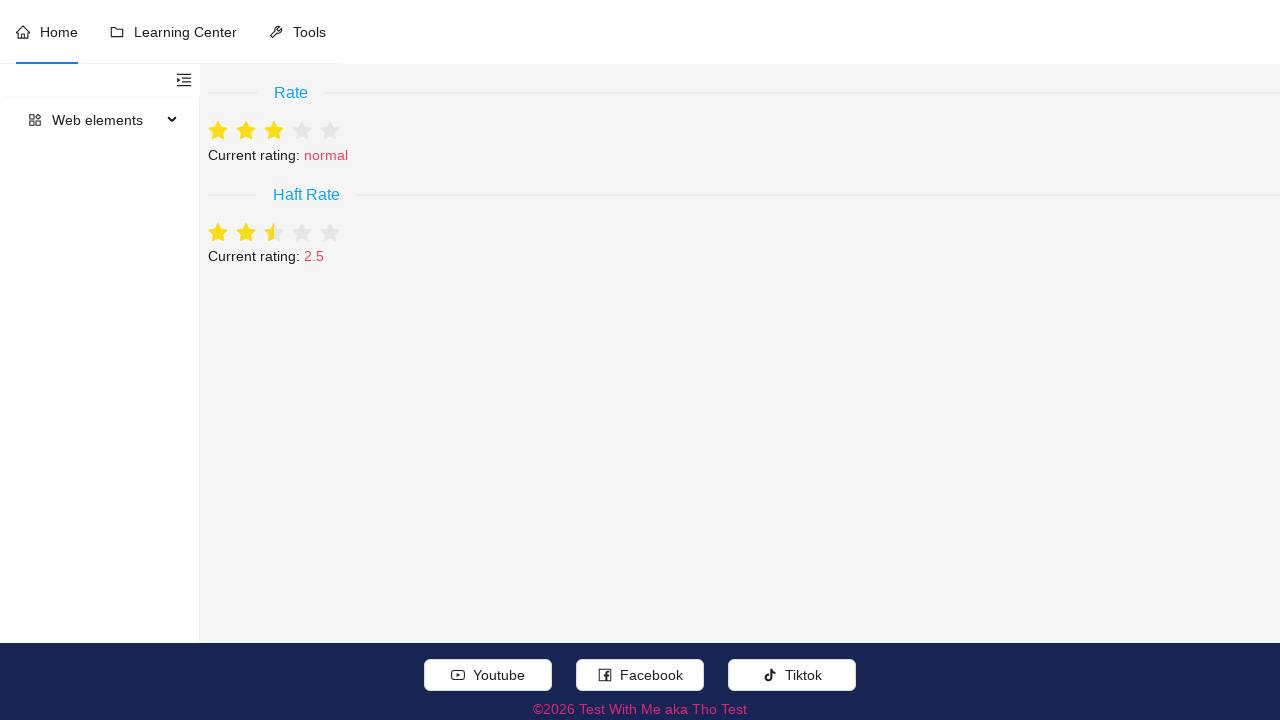

Clicked on star rating 4 at (302, 131) on //ul[@role='radiogroup'][1]//div[@aria-posinset='4']
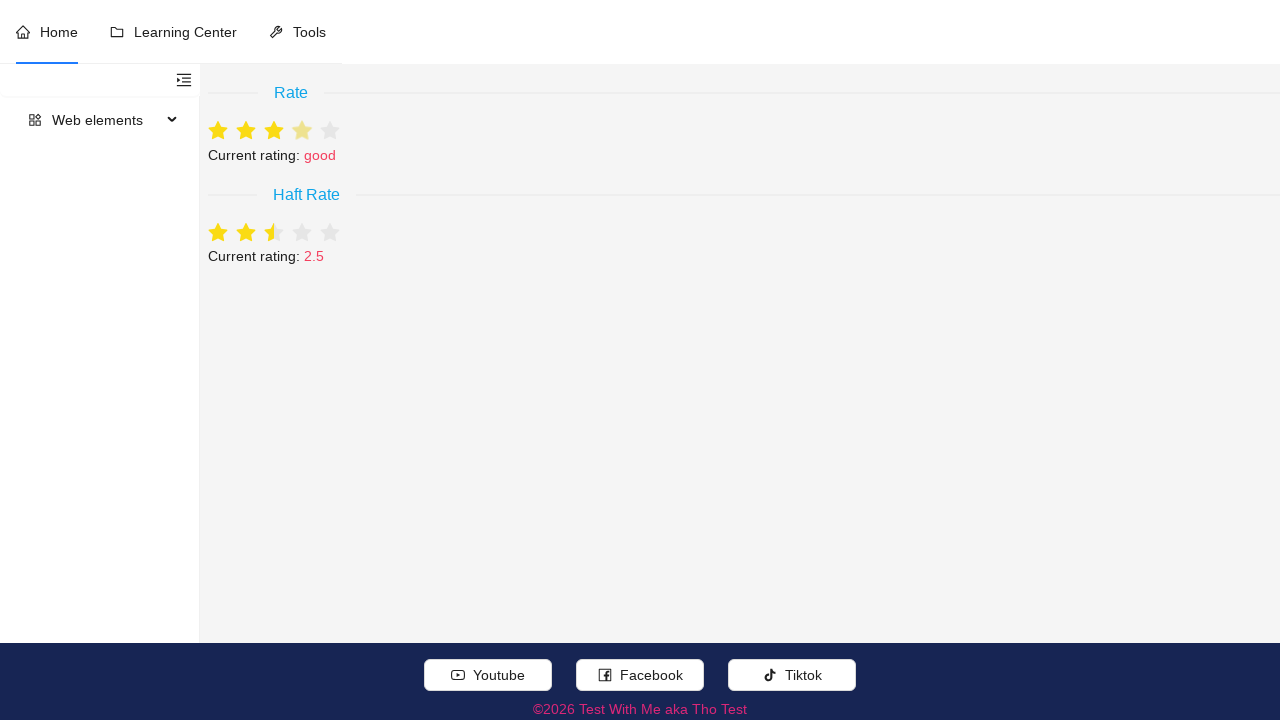

Verified rating label displays 'Current rating: good'
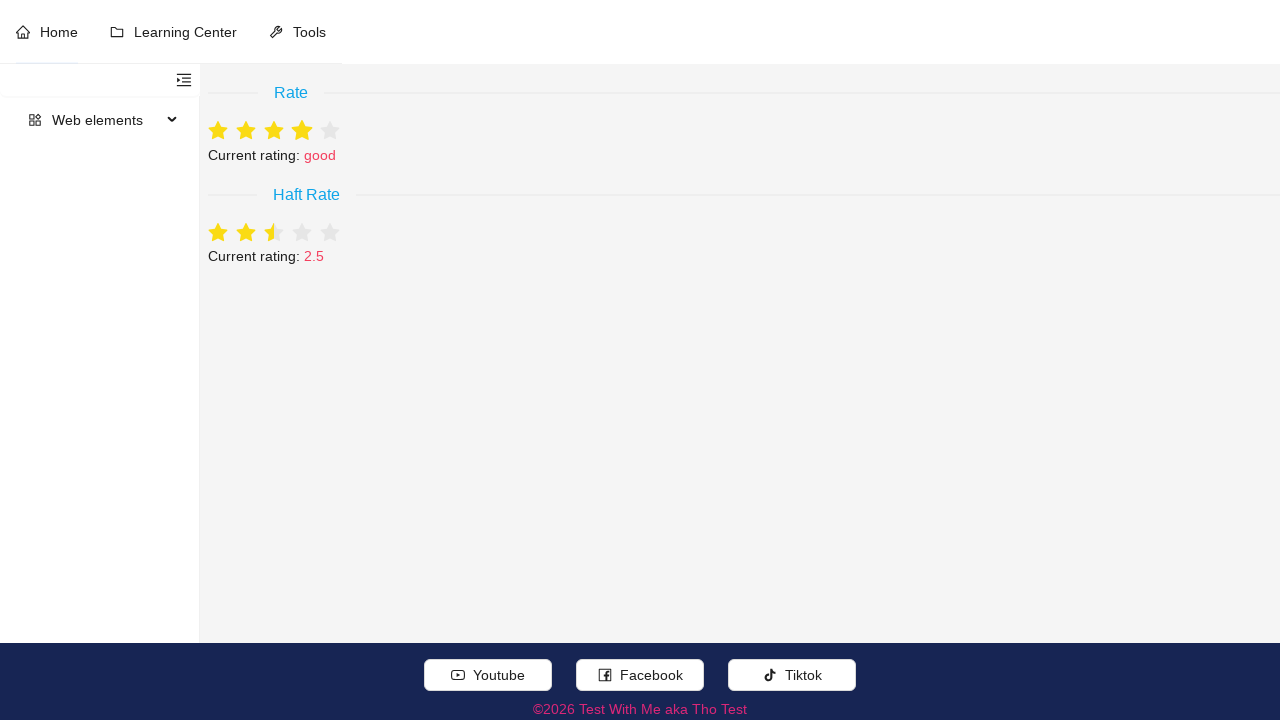

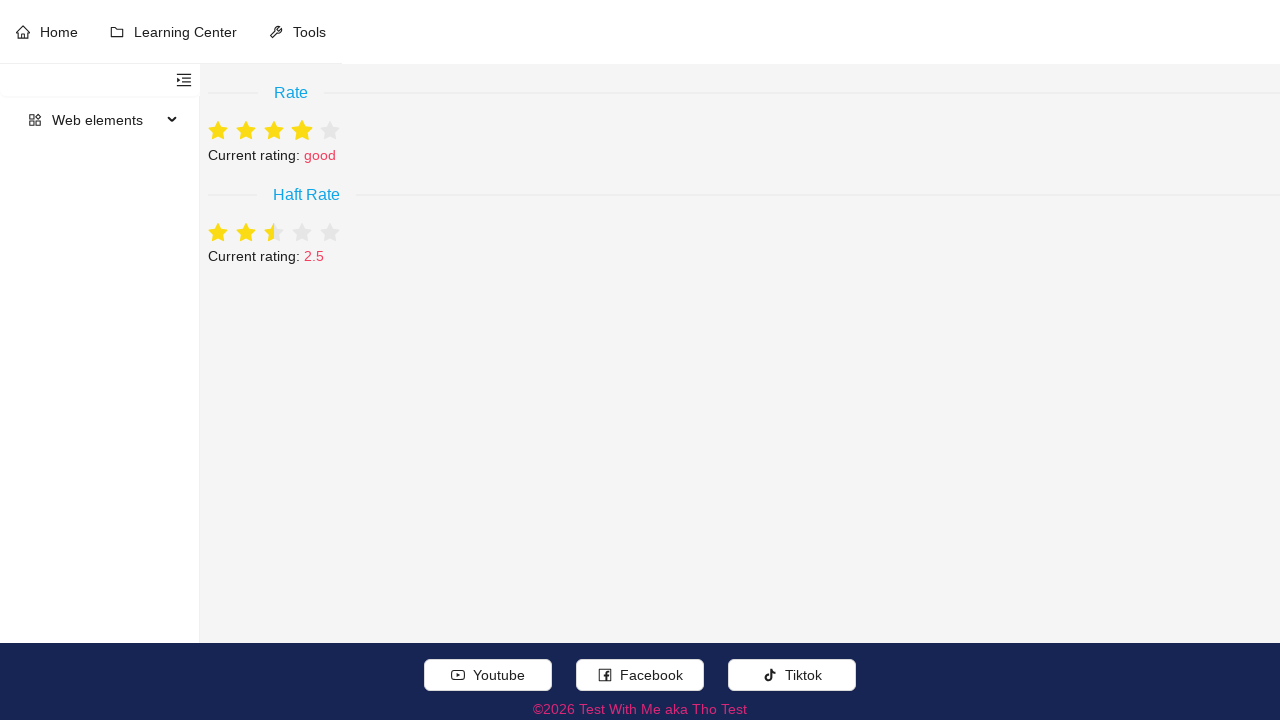